Tests the DemoQA Elements Buttons page by performing double-click, right-click (context click), and single-click actions on the respective buttons.

Starting URL: https://demoqa.com

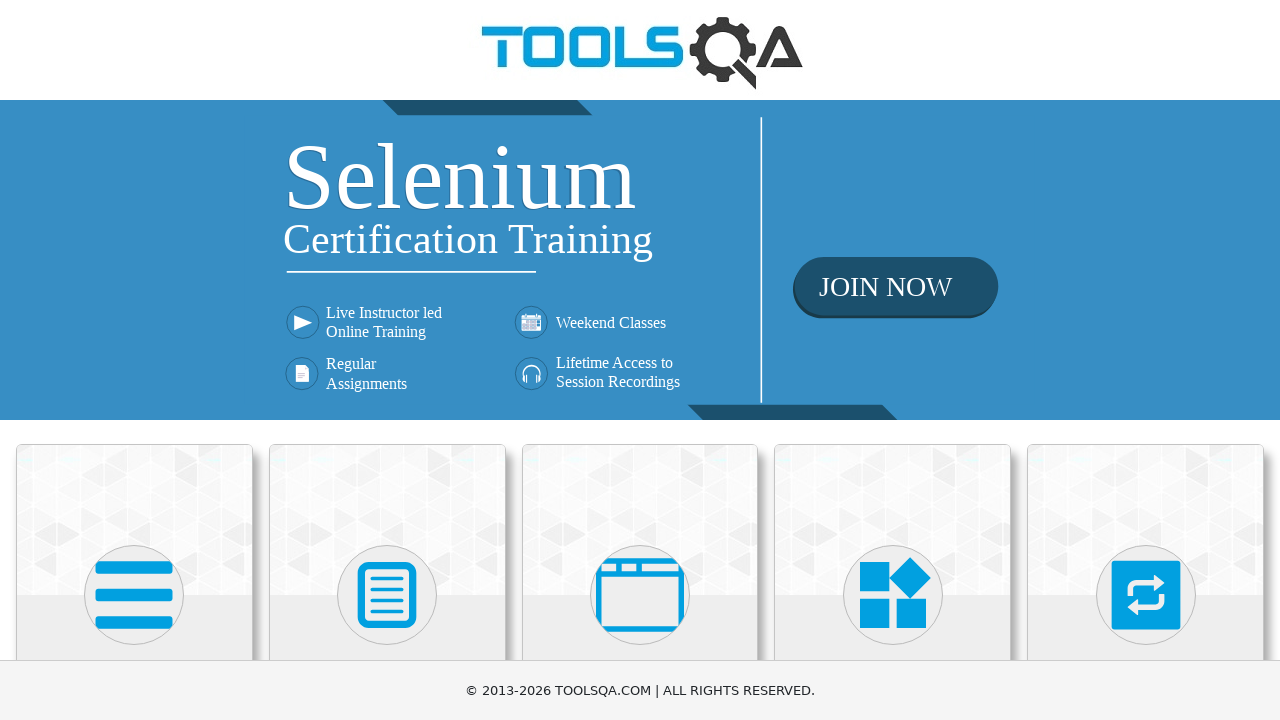

Clicked on Elements menu card at (134, 595) on xpath=(//div[@class='avatar mx-auto white'])[1]
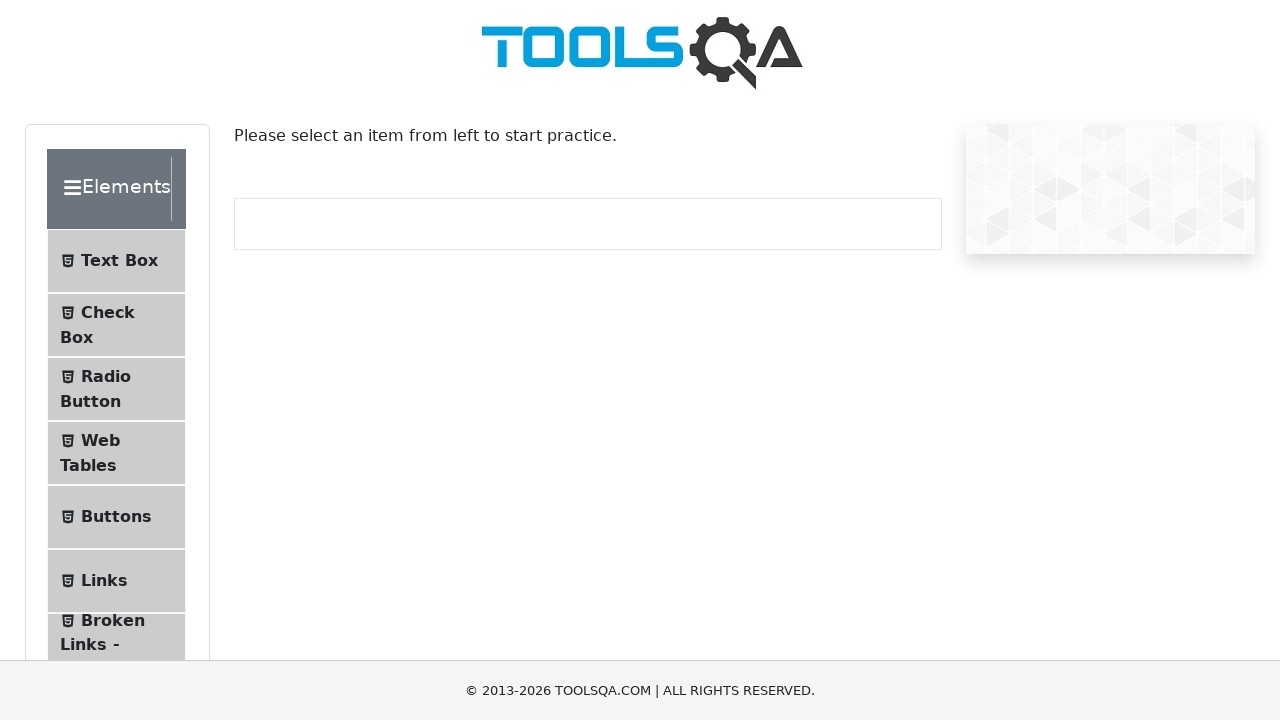

Clicked on Buttons sub-menu item at (116, 517) on #item-4
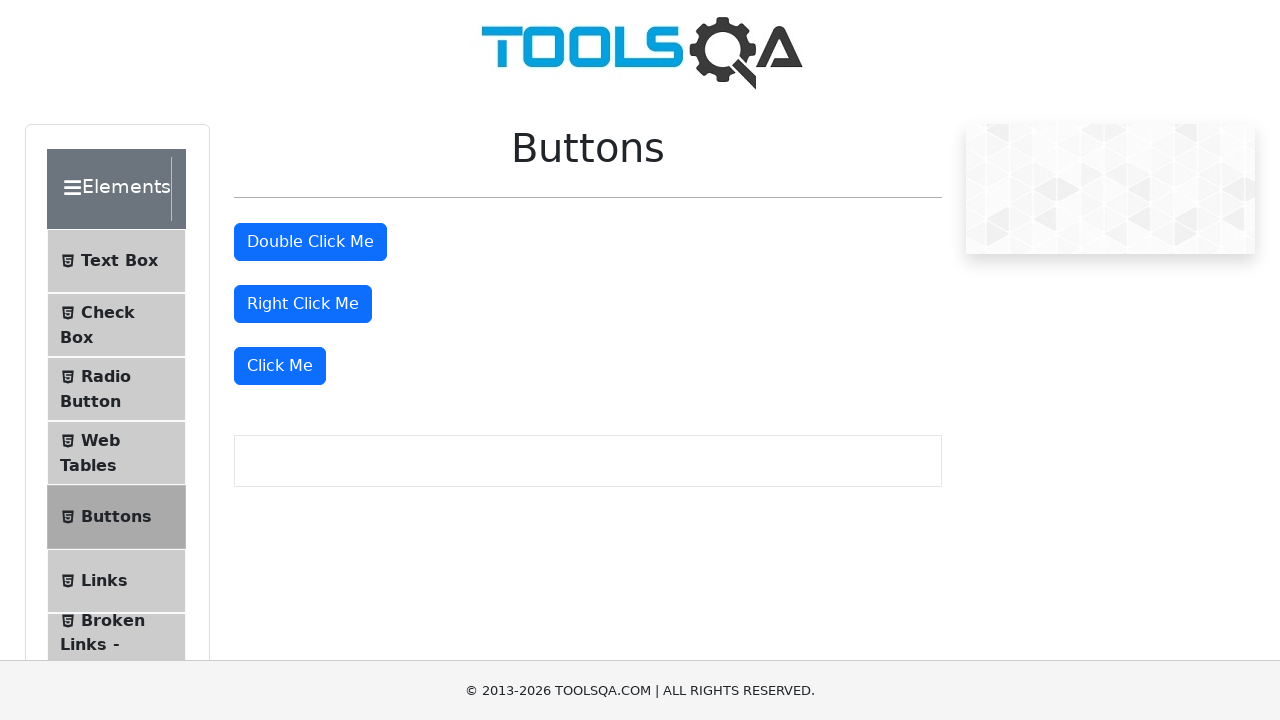

Double-clicked on the double-click button at (310, 242) on #doubleClickBtn
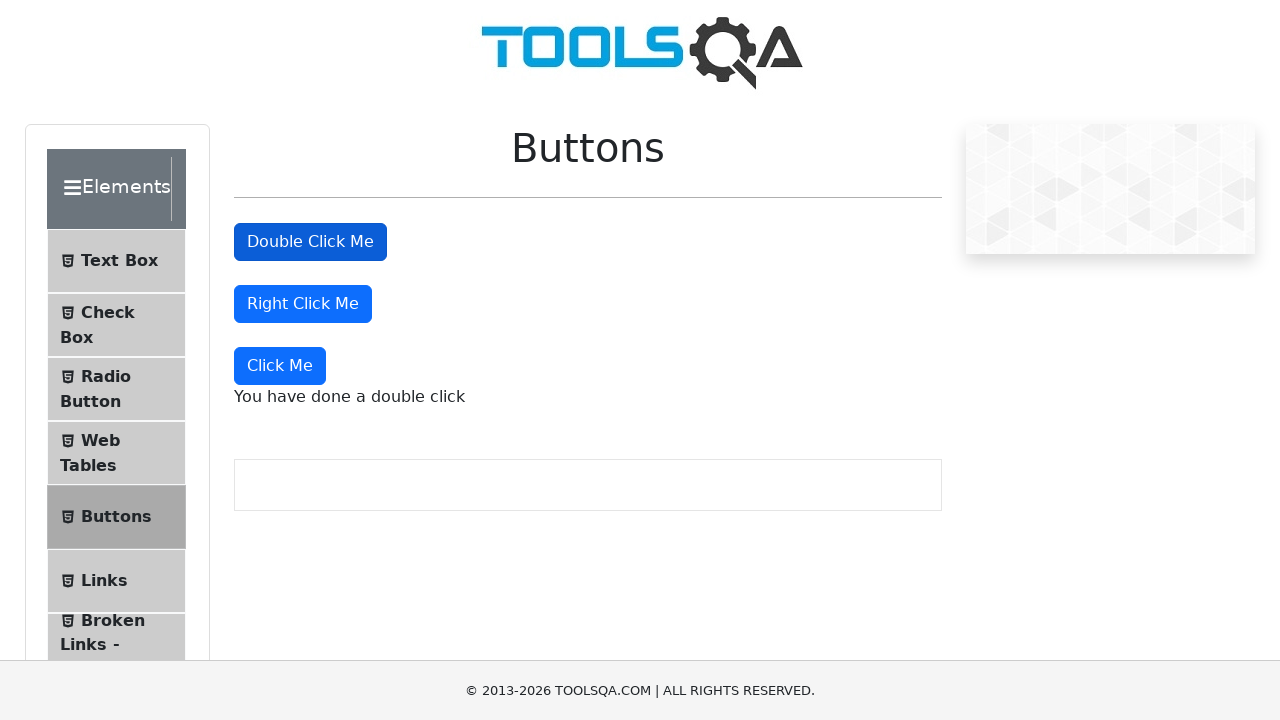

Right-clicked on the right-click button at (303, 304) on #rightClickBtn
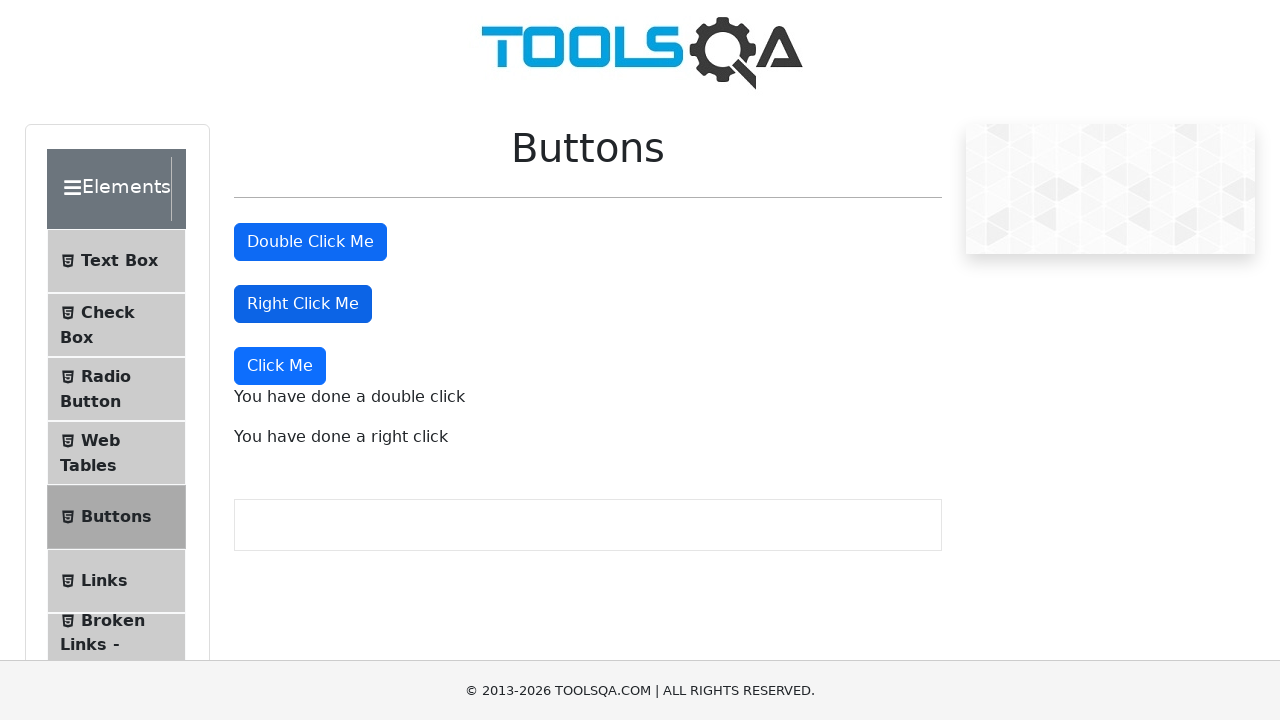

Single-clicked on the Click Me button at (280, 366) on xpath=(//button[normalize-space()='Click Me'])[1]
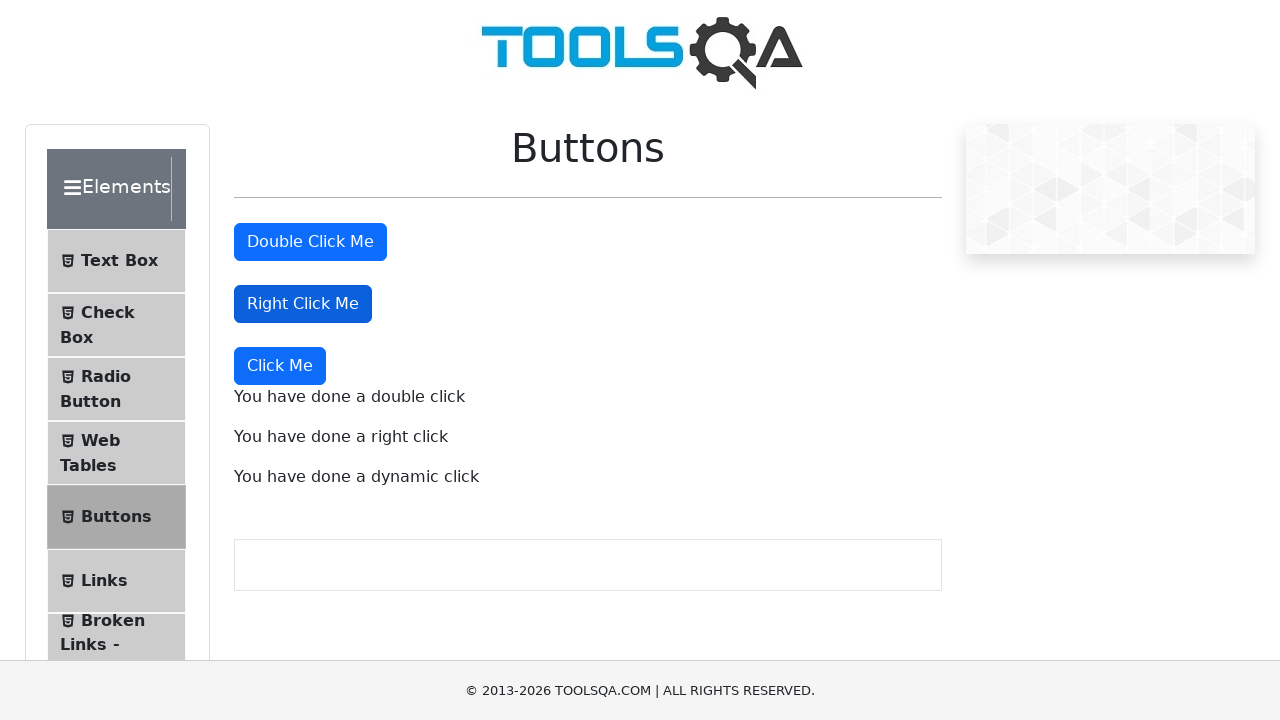

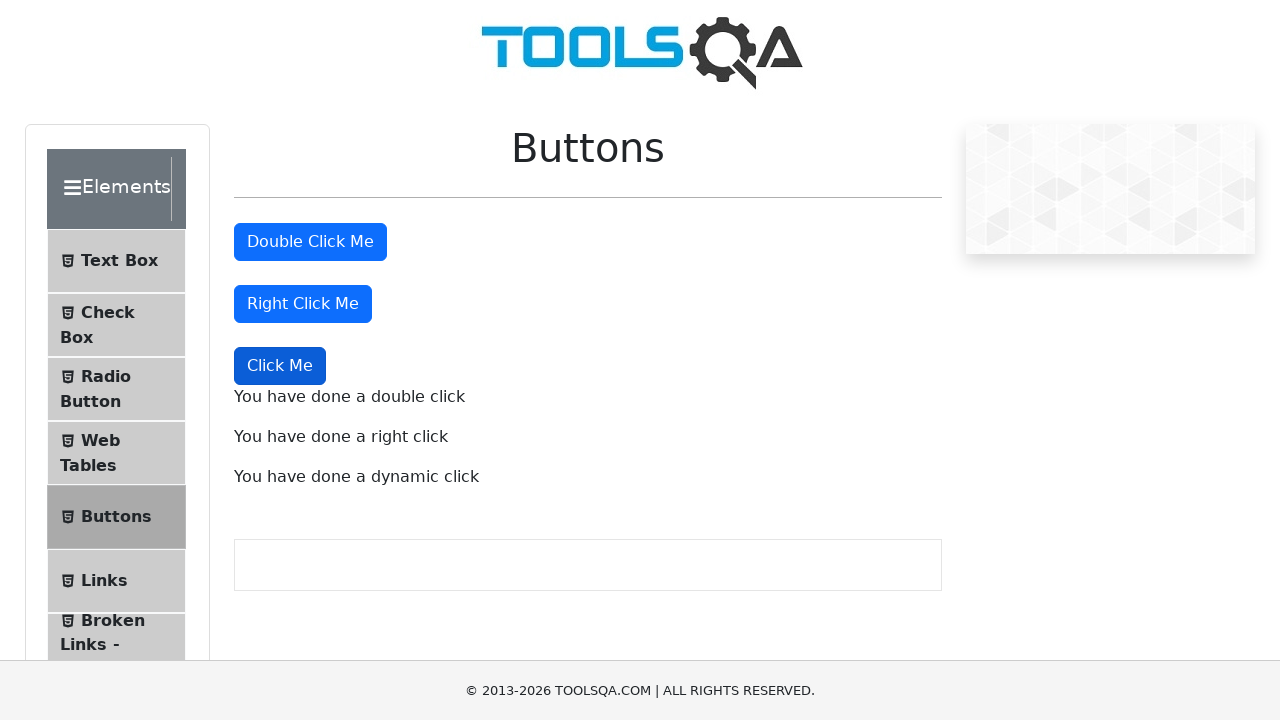